Tests hover functionality by hovering over the first avatar image and verifying that the additional user information caption becomes visible.

Starting URL: http://the-internet.herokuapp.com/hovers

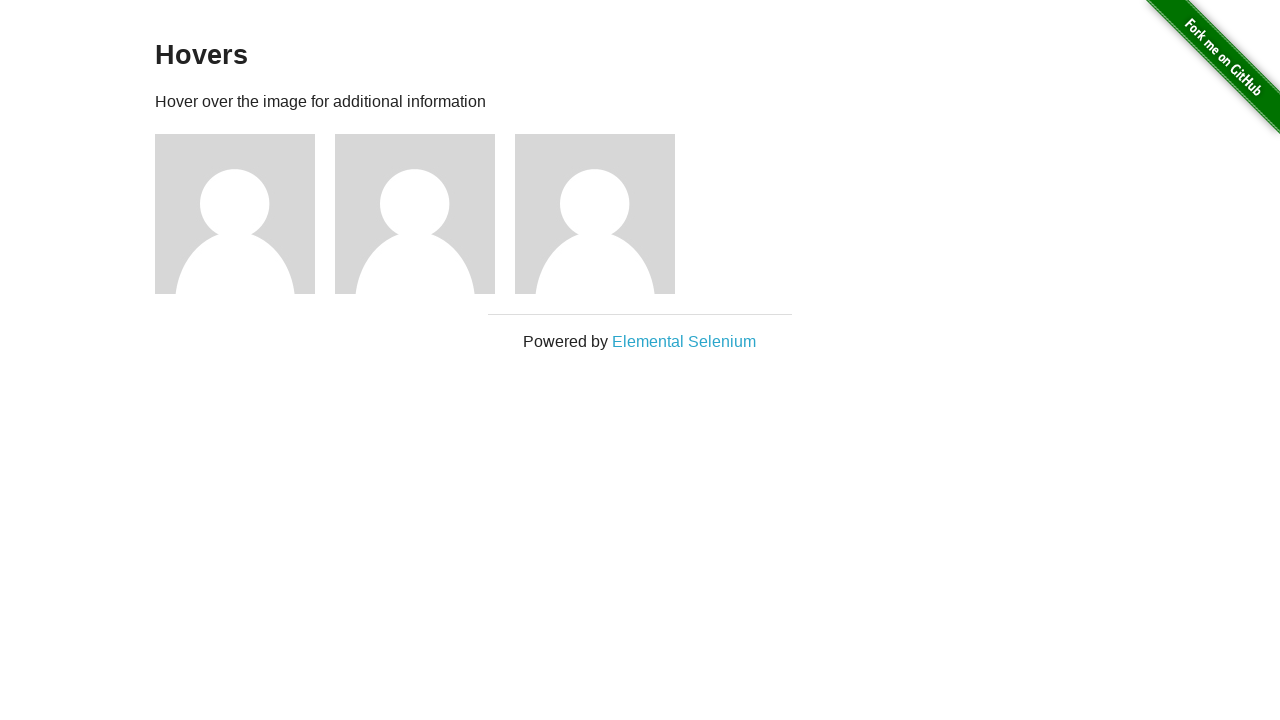

Hovered over the first avatar image at (245, 214) on .figure >> nth=0
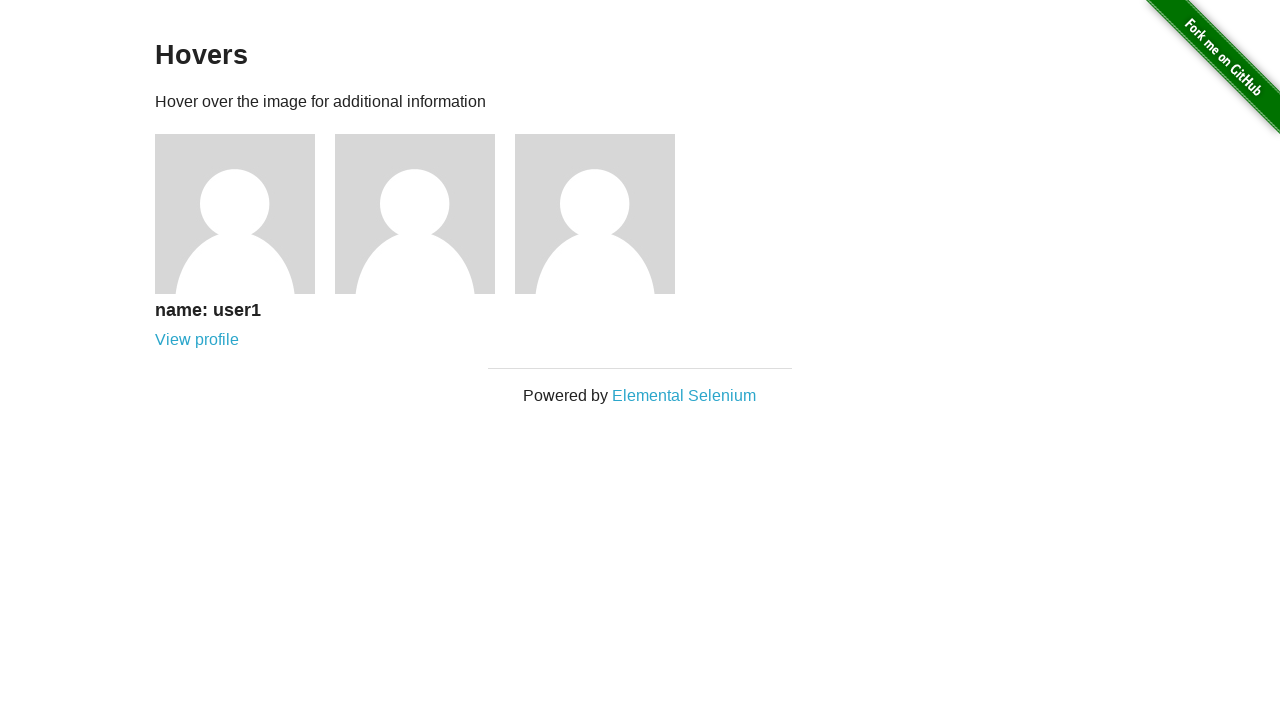

Waited for figcaption element to be present in DOM
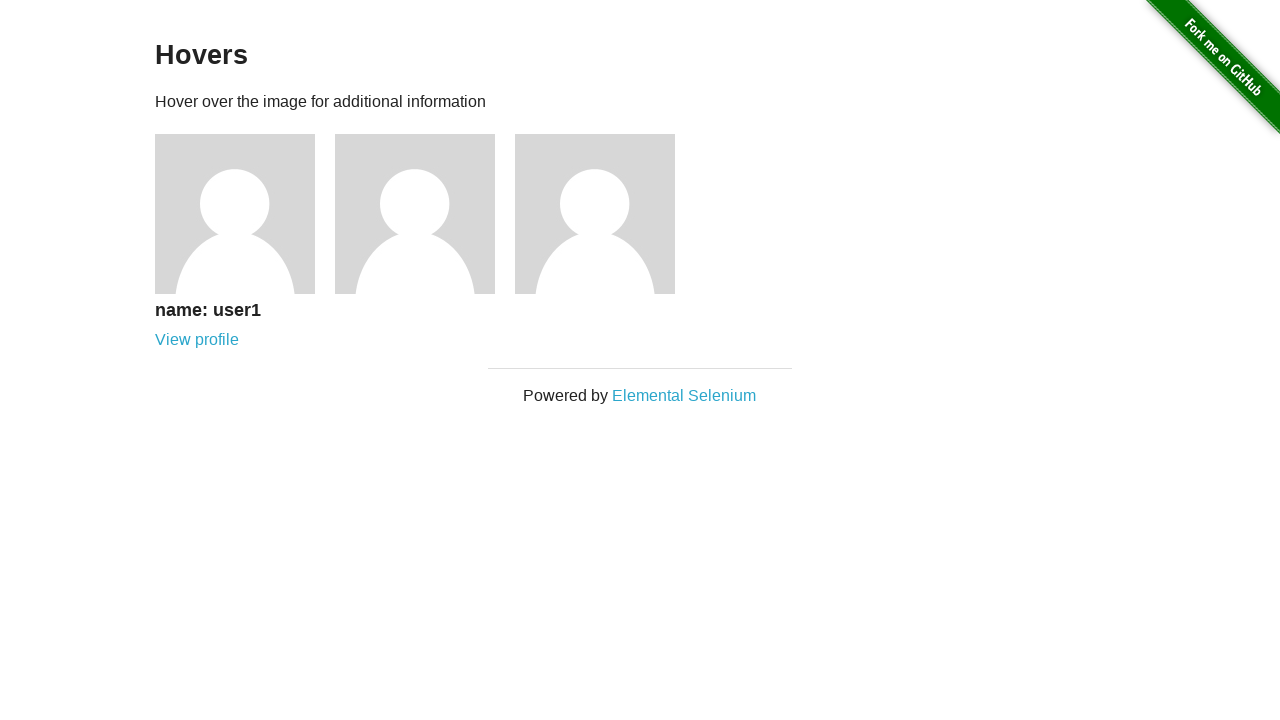

Located the first figcaption element
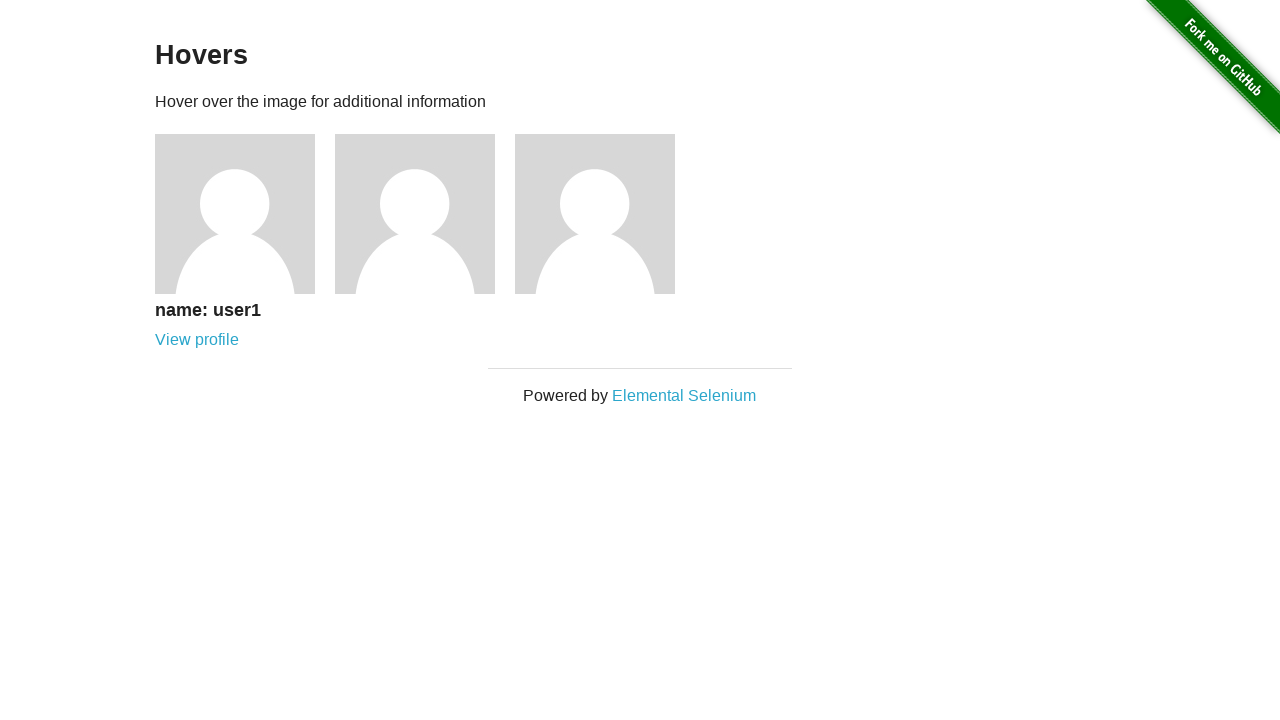

Verified that the user information caption is visible
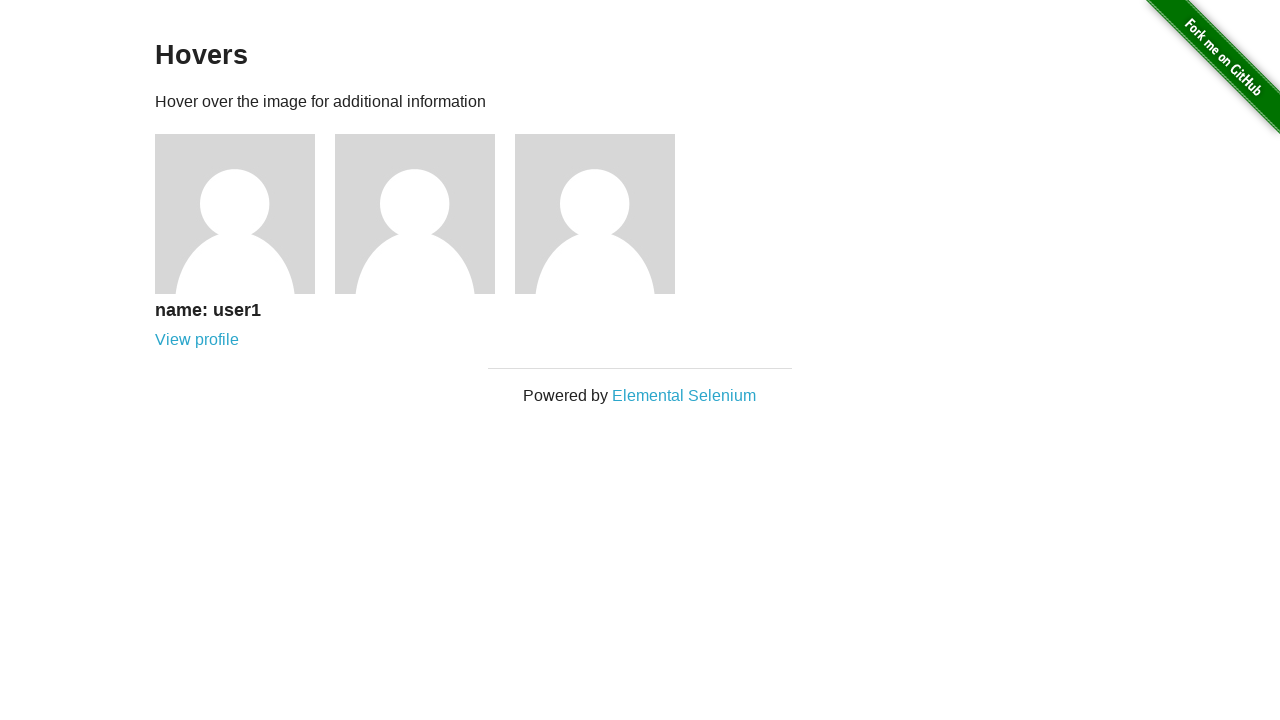

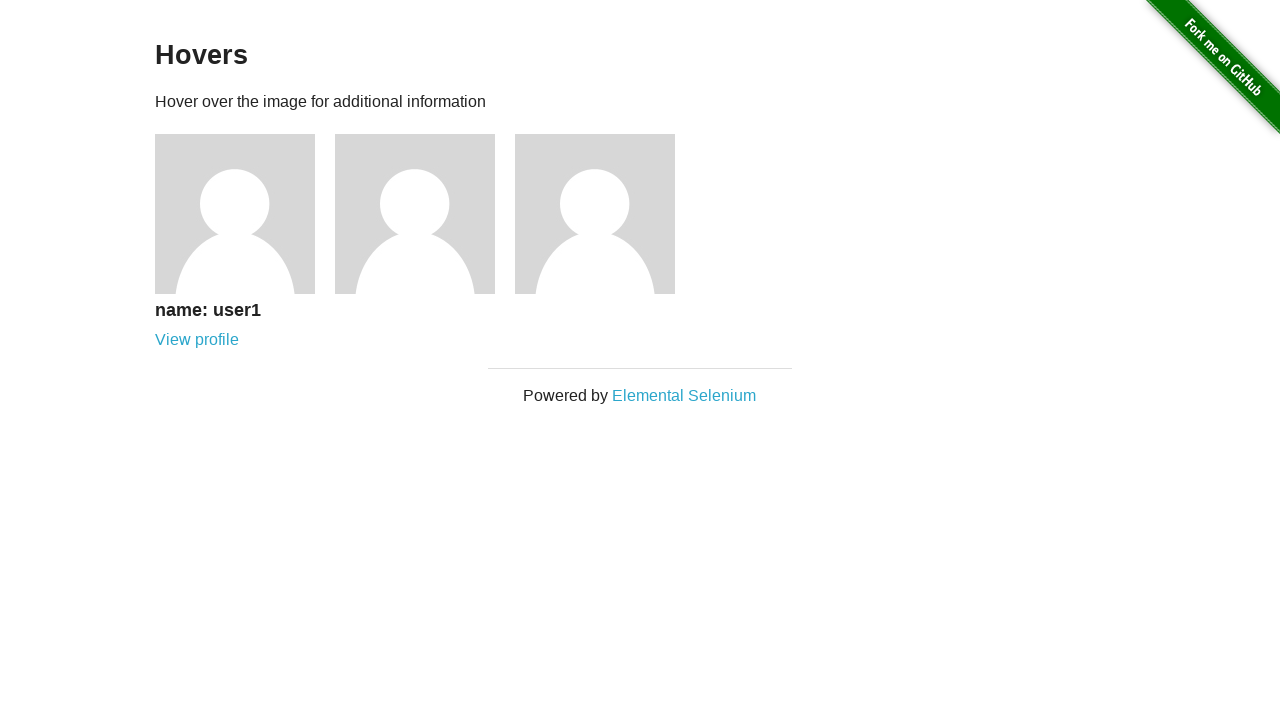